Tests random multi-selection by holding Ctrl key and clicking on specific non-adjacent items to select them.

Starting URL: https://automationfc.github.io/jquery-selectable/

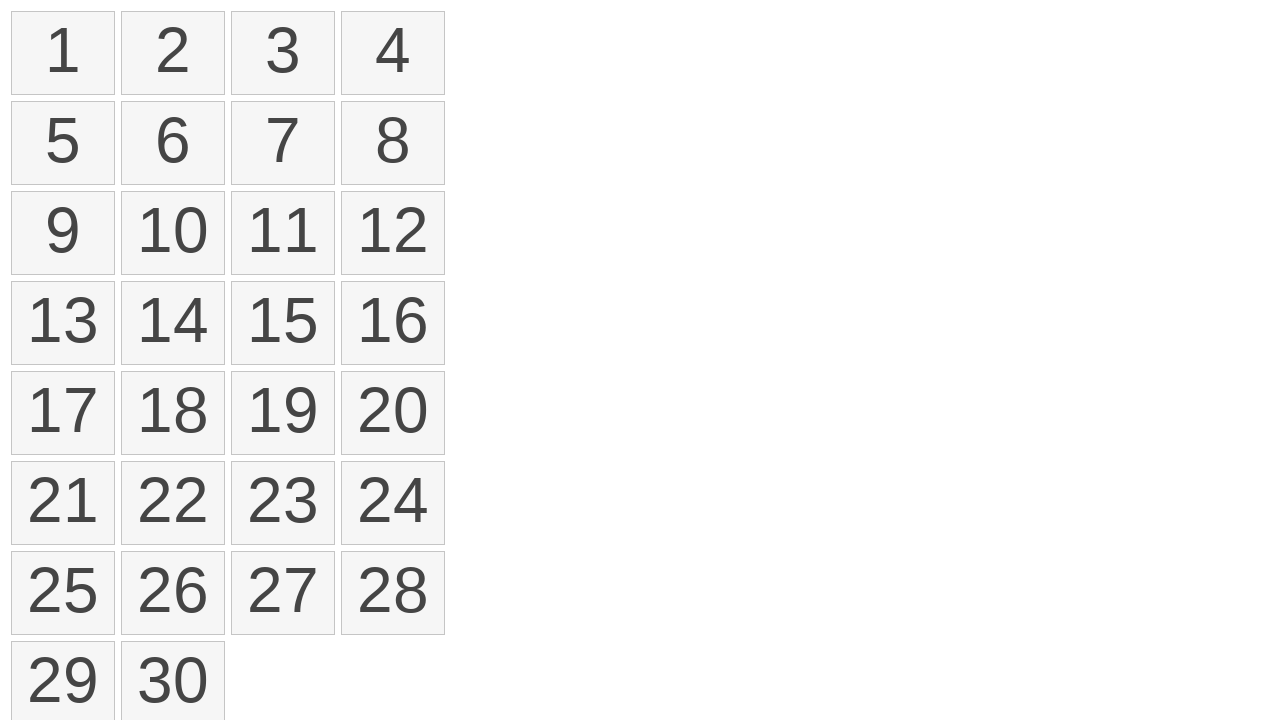

Located all selectable list items
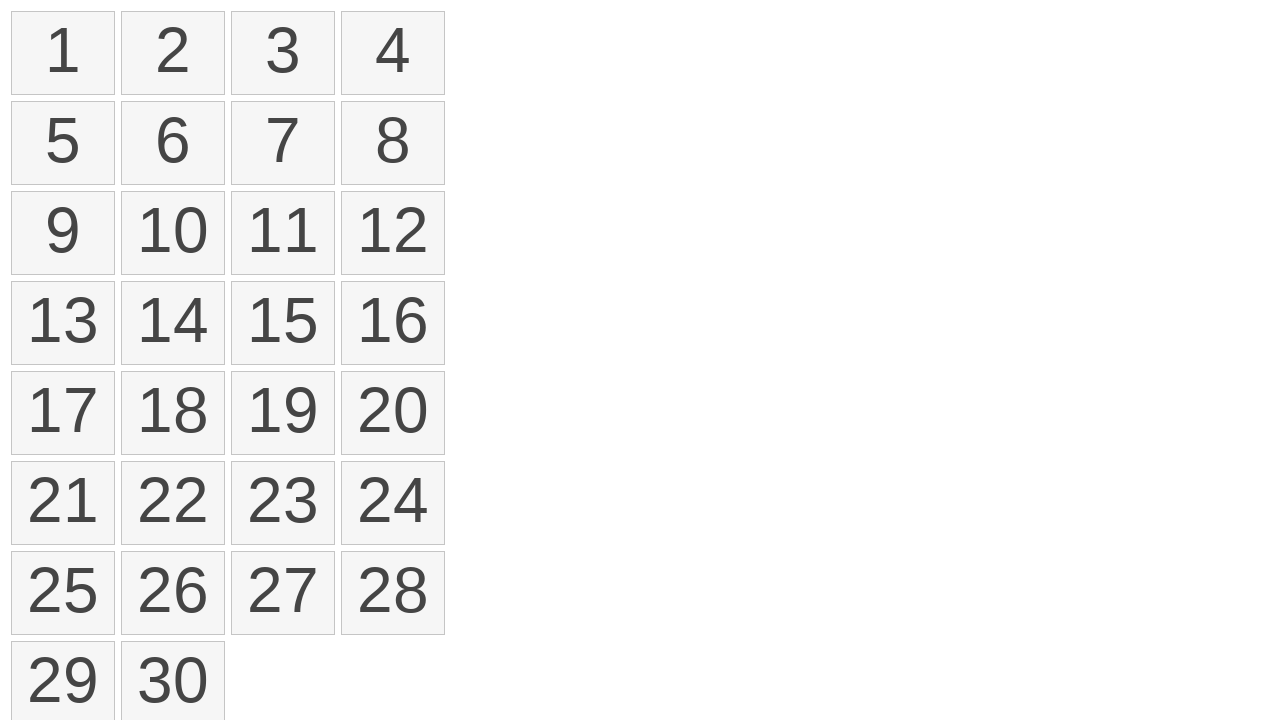

Pressed Control key down to enable multi-selection mode
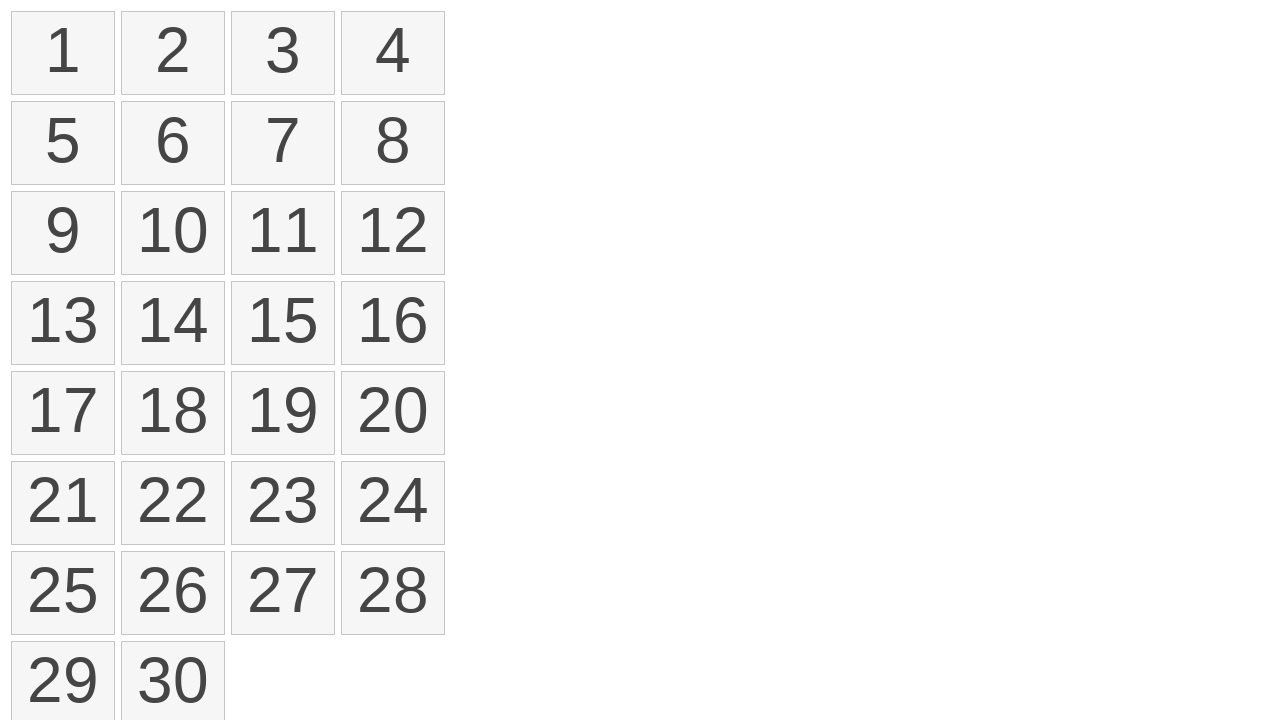

Clicked on item at index 1 while holding Control at (173, 53) on ol#selectable li >> nth=1
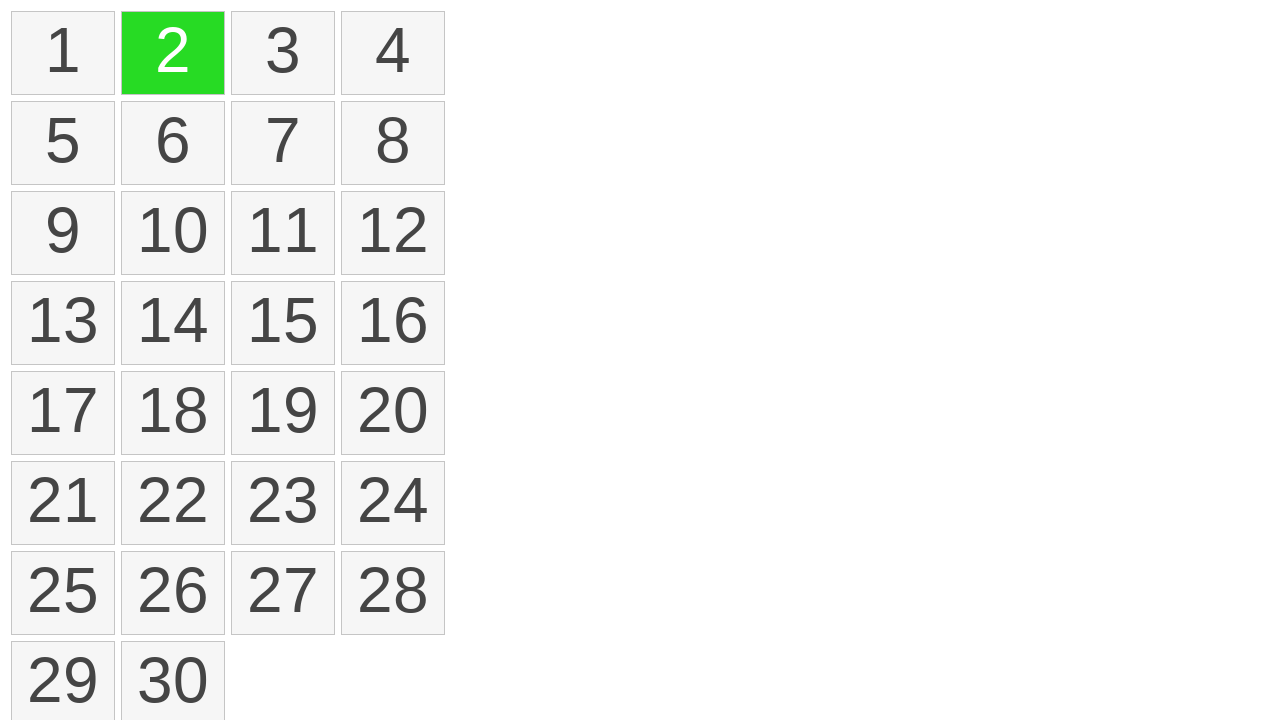

Clicked on item at index 3 while holding Control at (393, 53) on ol#selectable li >> nth=3
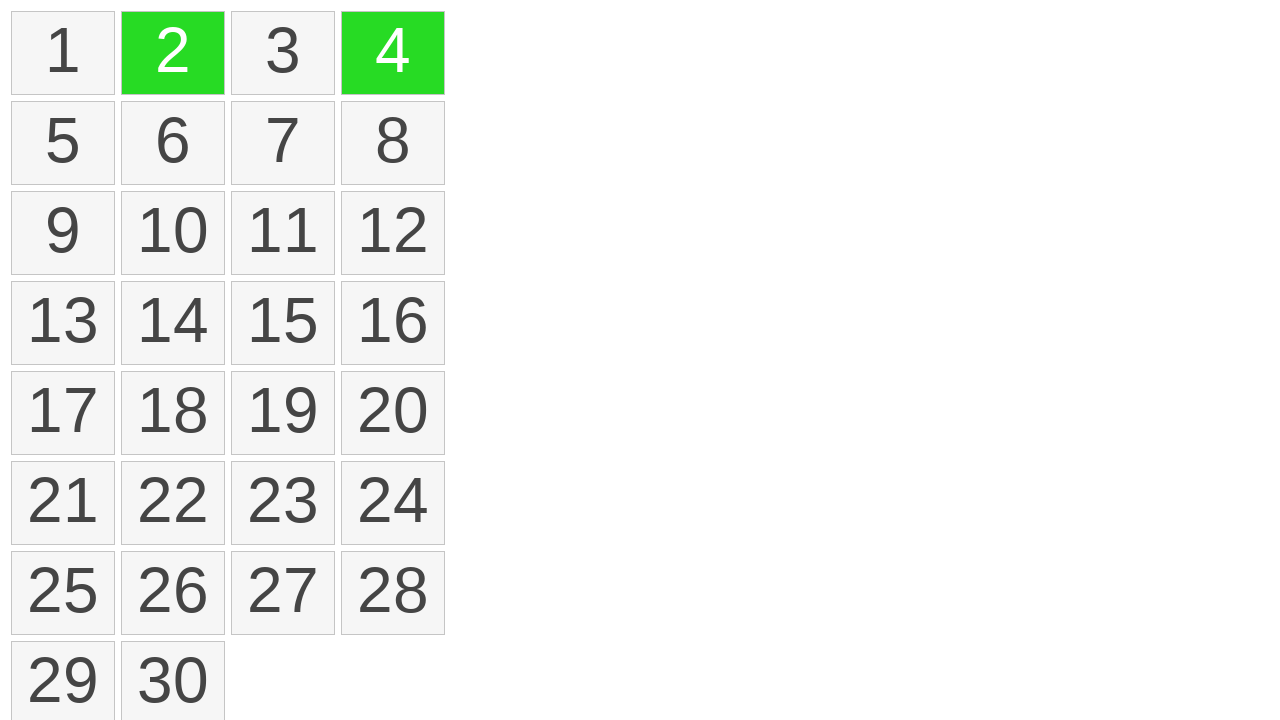

Clicked on item at index 5 while holding Control at (173, 143) on ol#selectable li >> nth=5
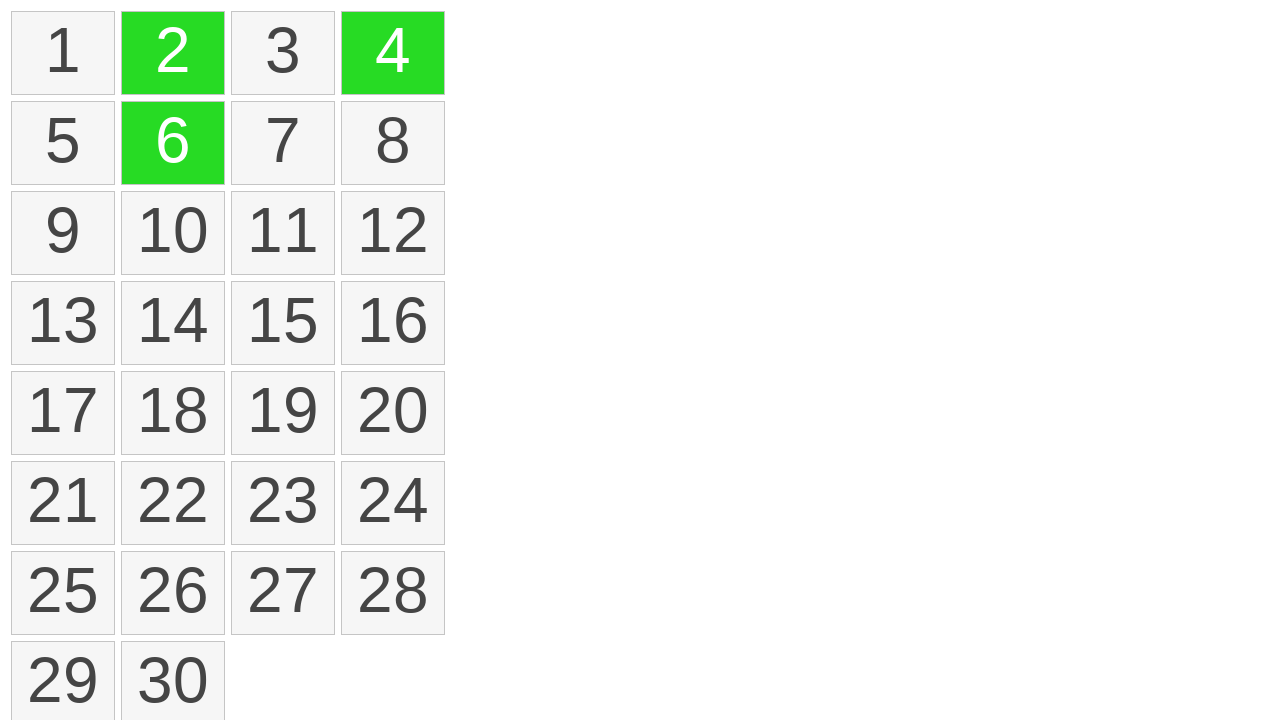

Clicked on item at index 6 while holding Control at (283, 143) on ol#selectable li >> nth=6
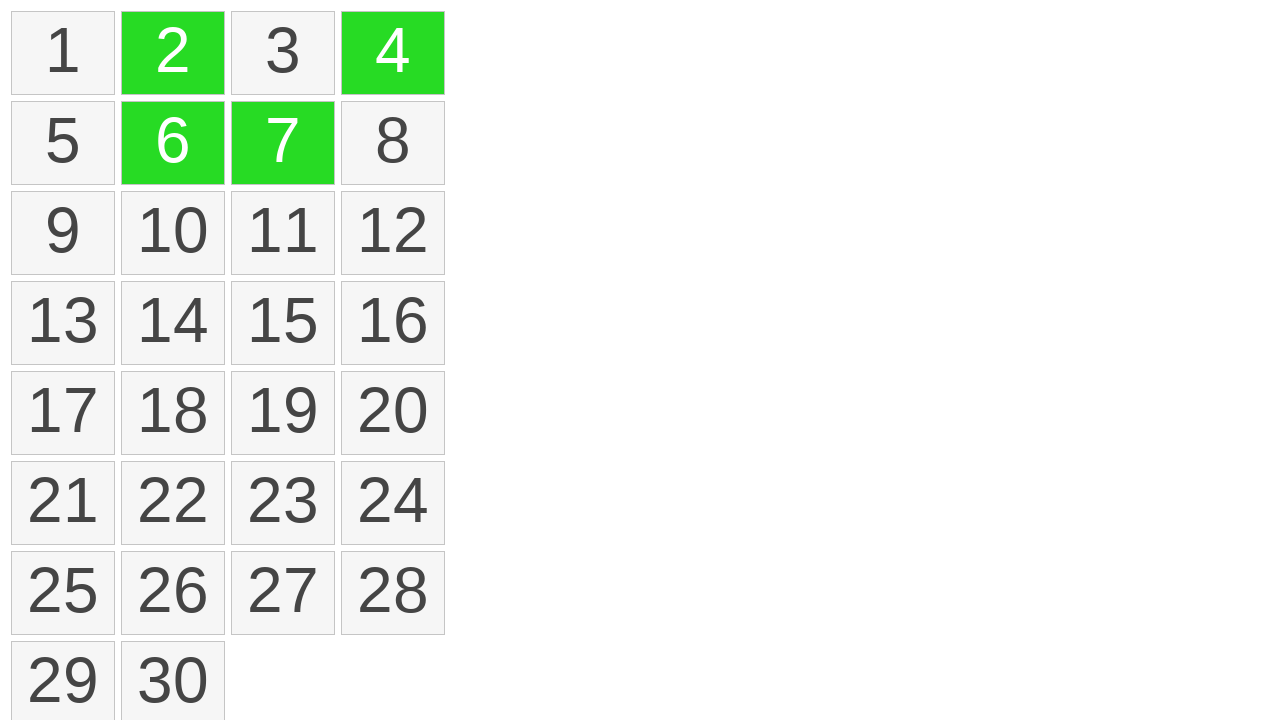

Released Control key to end multi-selection mode
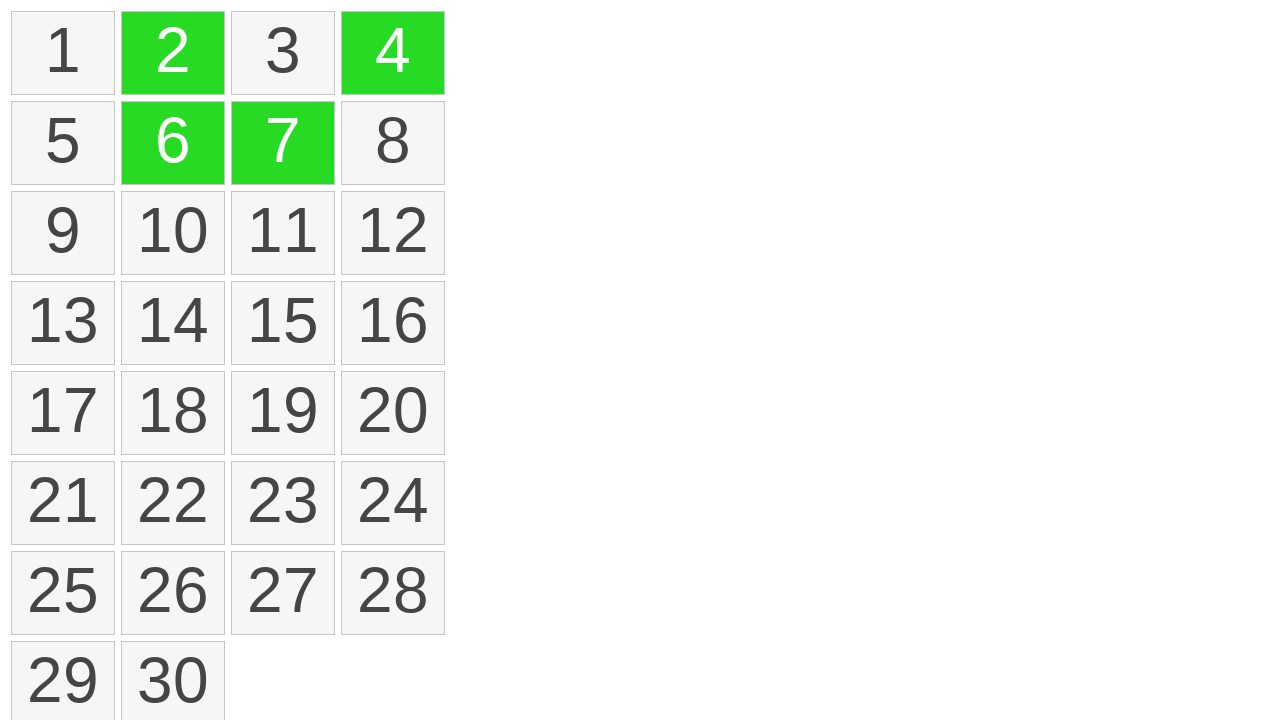

Verified that selected items are now visible on the page
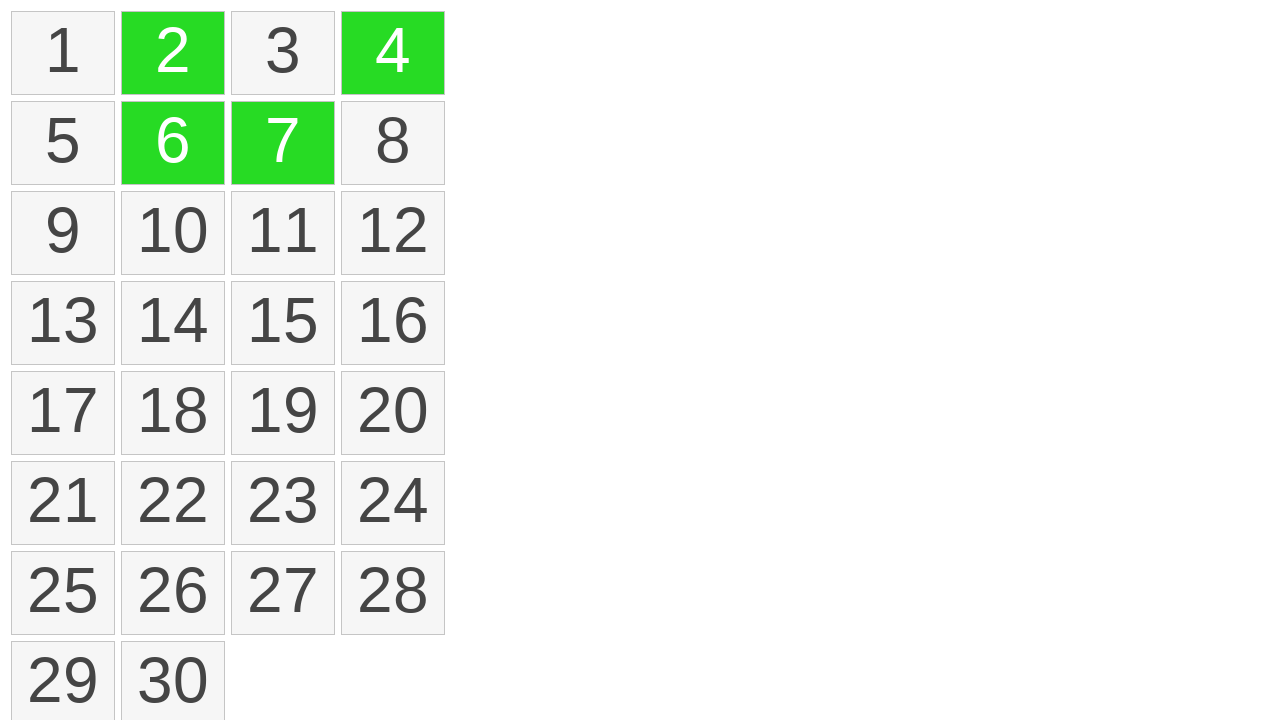

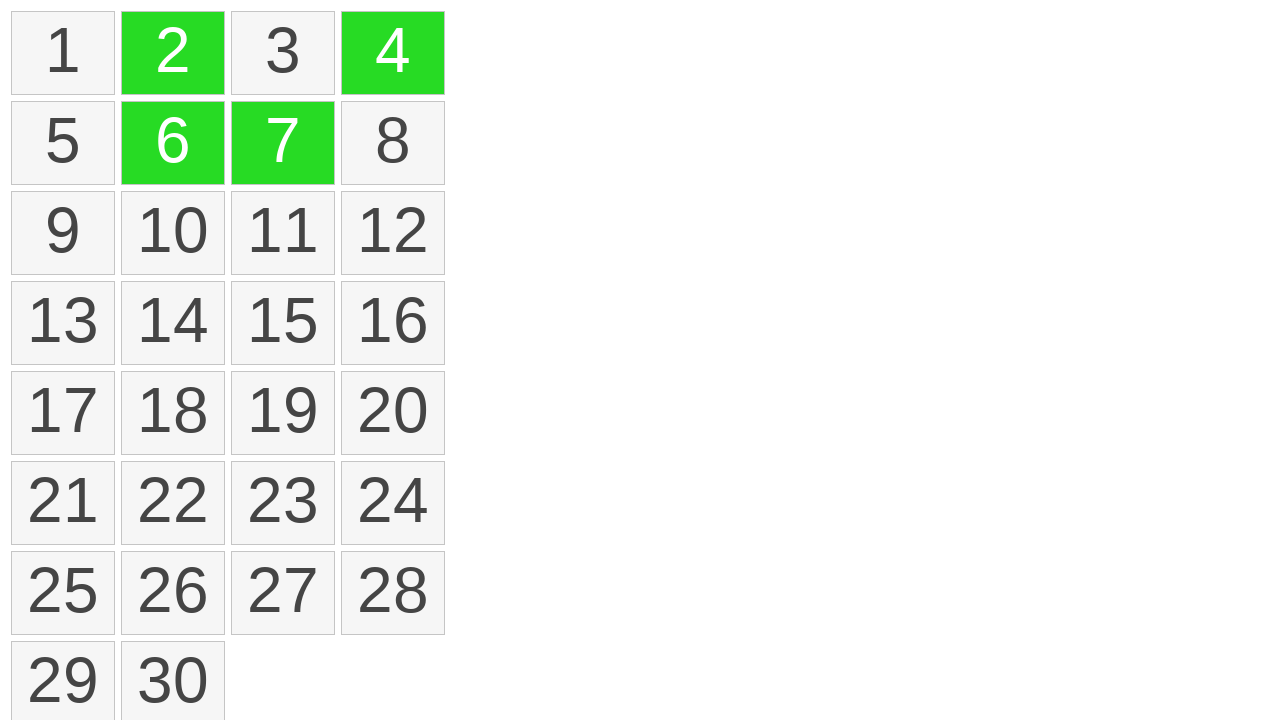